Tests dynamic controls on a training page by toggling a checkbox's visibility - clicking to hide it, waiting for it to disappear, then clicking to show it again and interacting with it.

Starting URL: https://v1.training-support.net/selenium/dynamic-controls

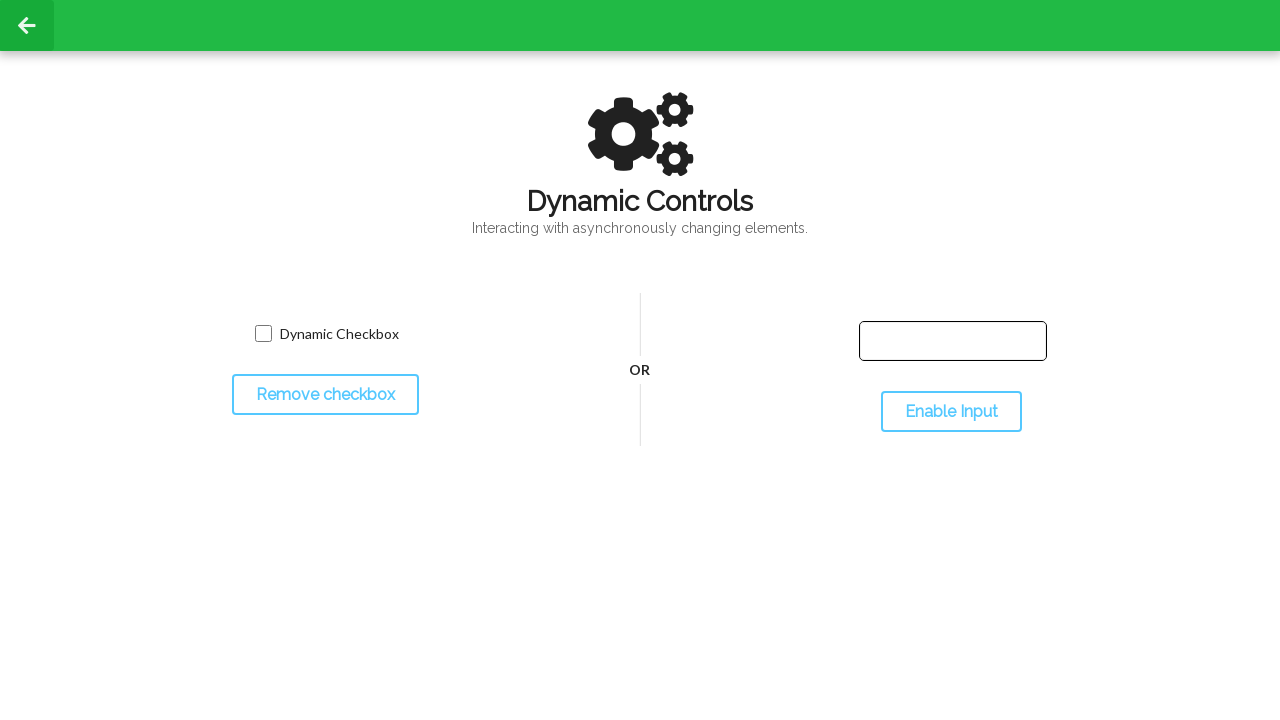

Clicked toggle button to hide the checkbox at (325, 395) on #toggleCheckbox
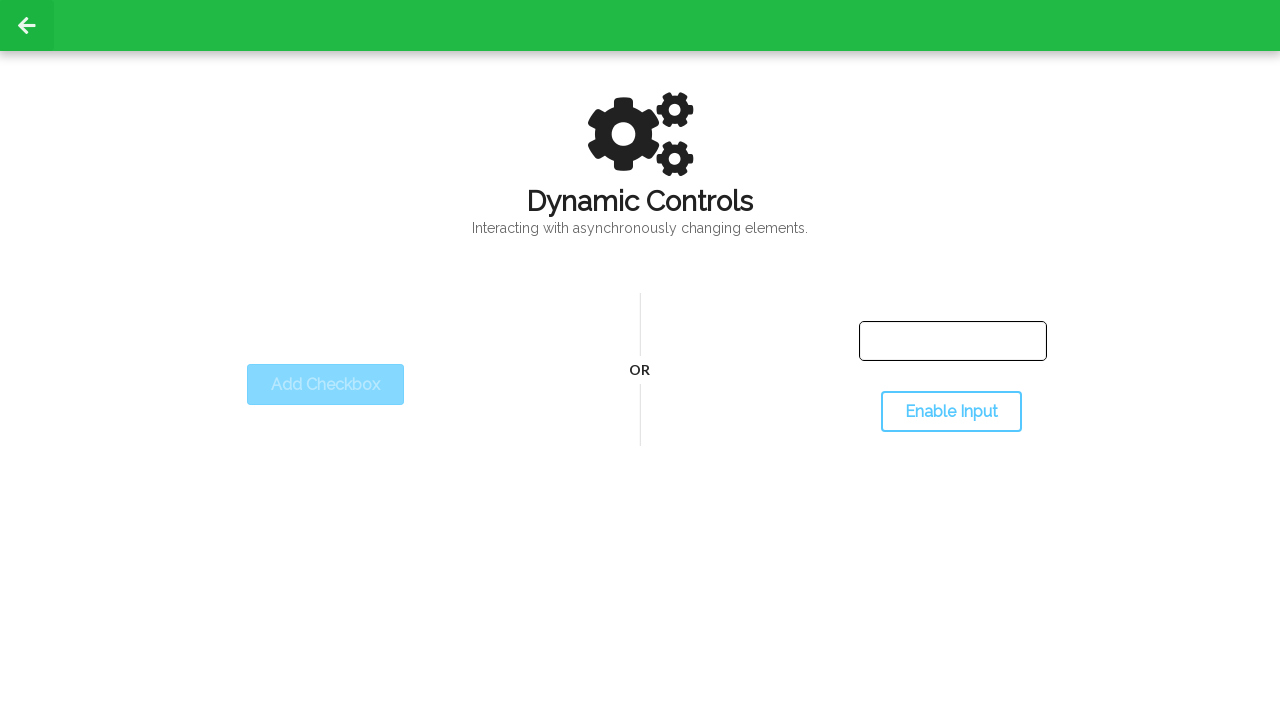

Checkbox successfully disappeared
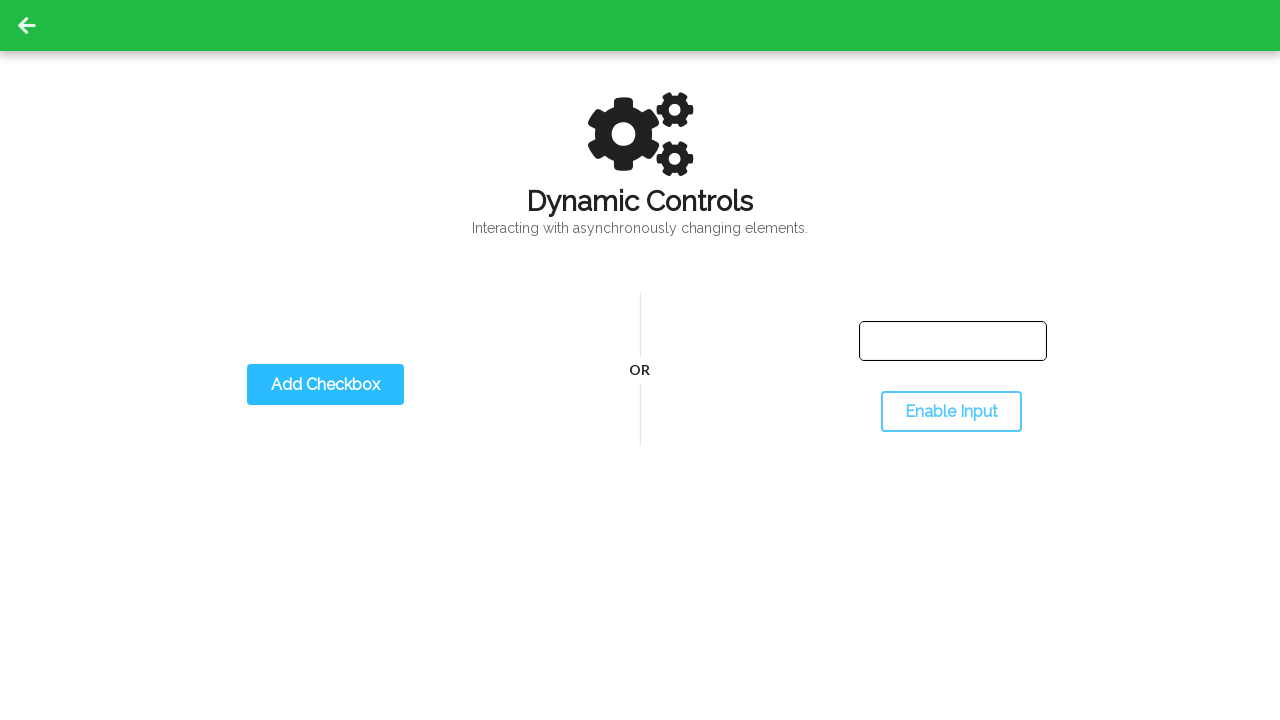

Clicked toggle button to show the checkbox at (325, 385) on #toggleCheckbox
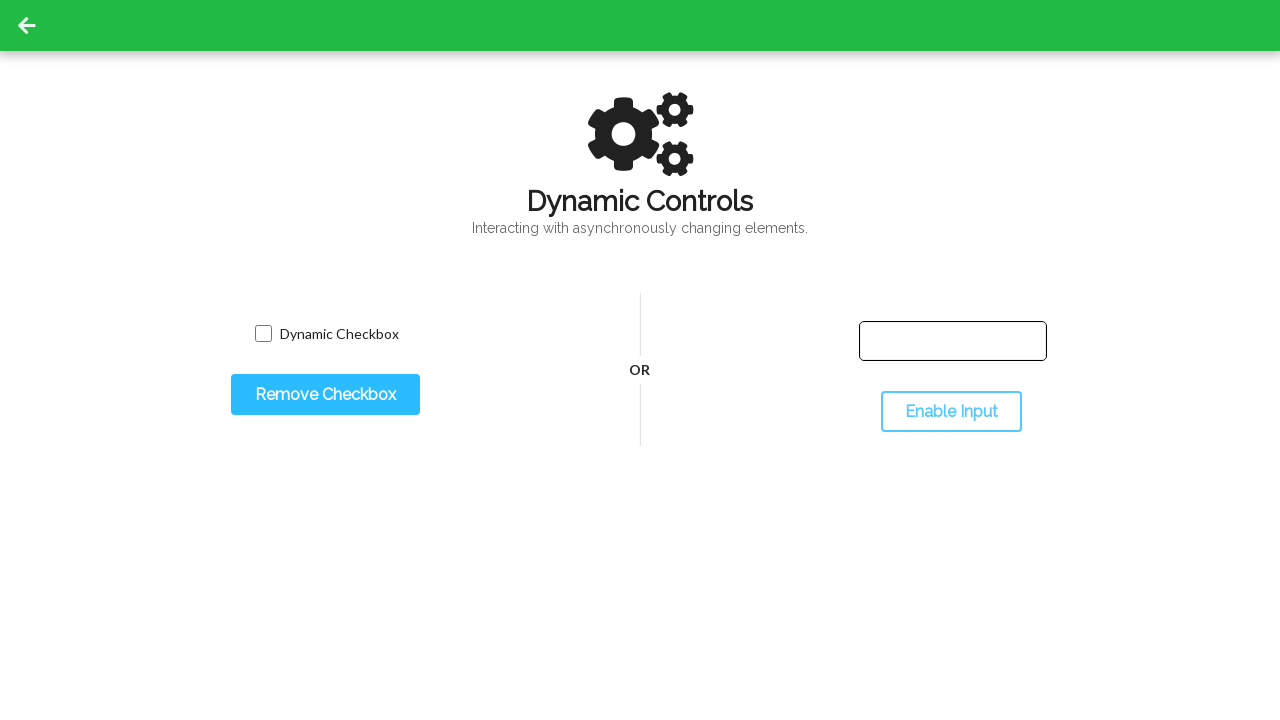

Checkbox successfully reappeared
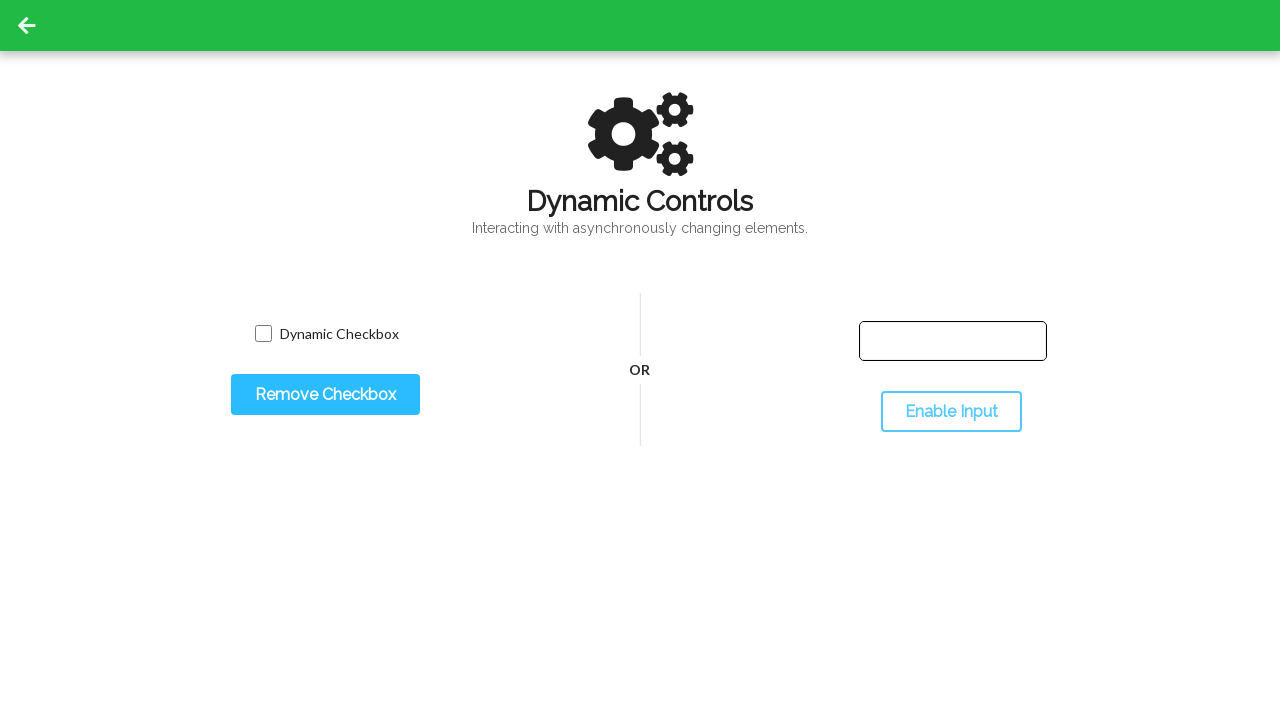

Clicked the dynamic checkbox at (263, 334) on input.willDisappear
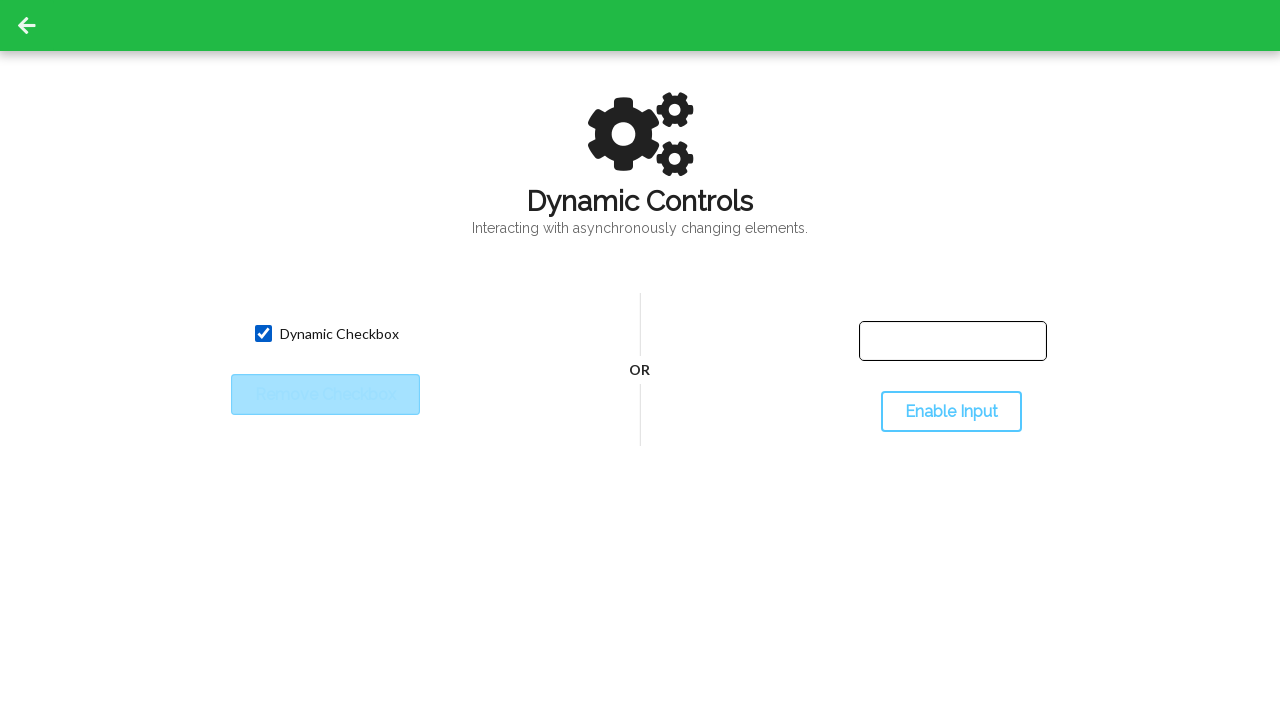

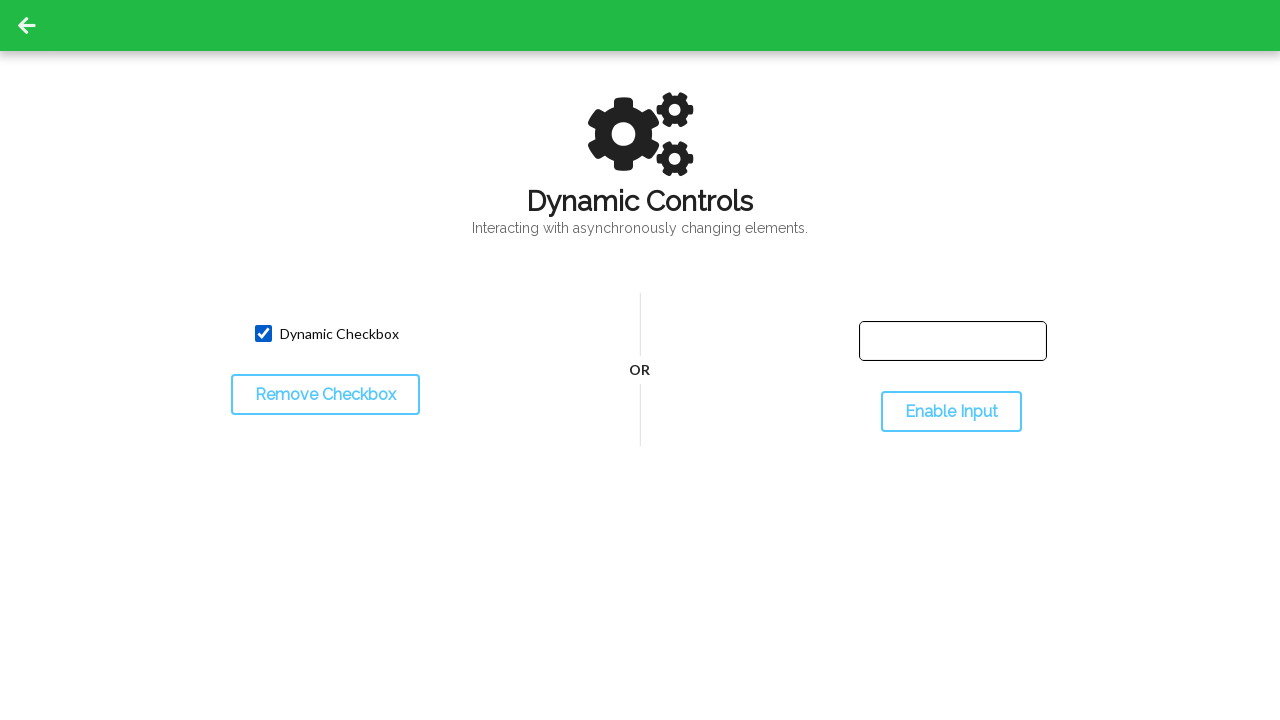